Tests successful form submission with valid inputs "123" in numero field and "-" in directivo field, verifying success message

Starting URL: https://elenarivero.github.io/Ejercicio2/index.html

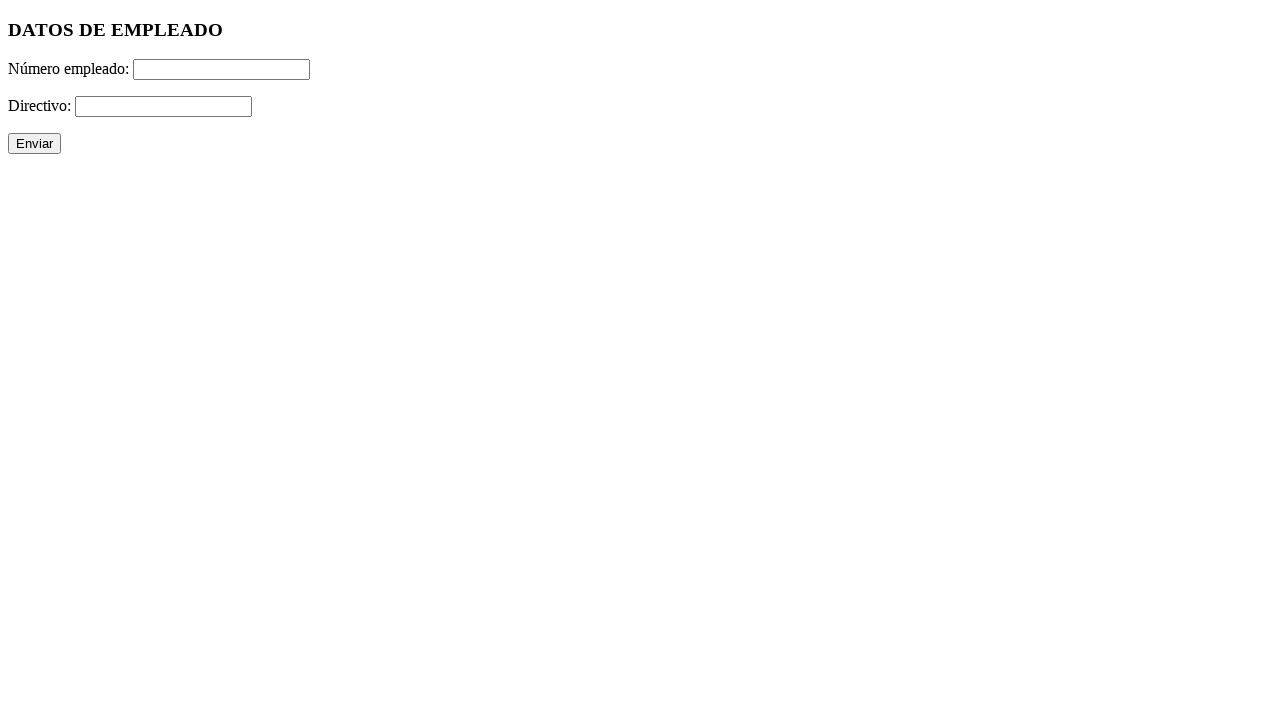

Filled numero field with '123' on #numero
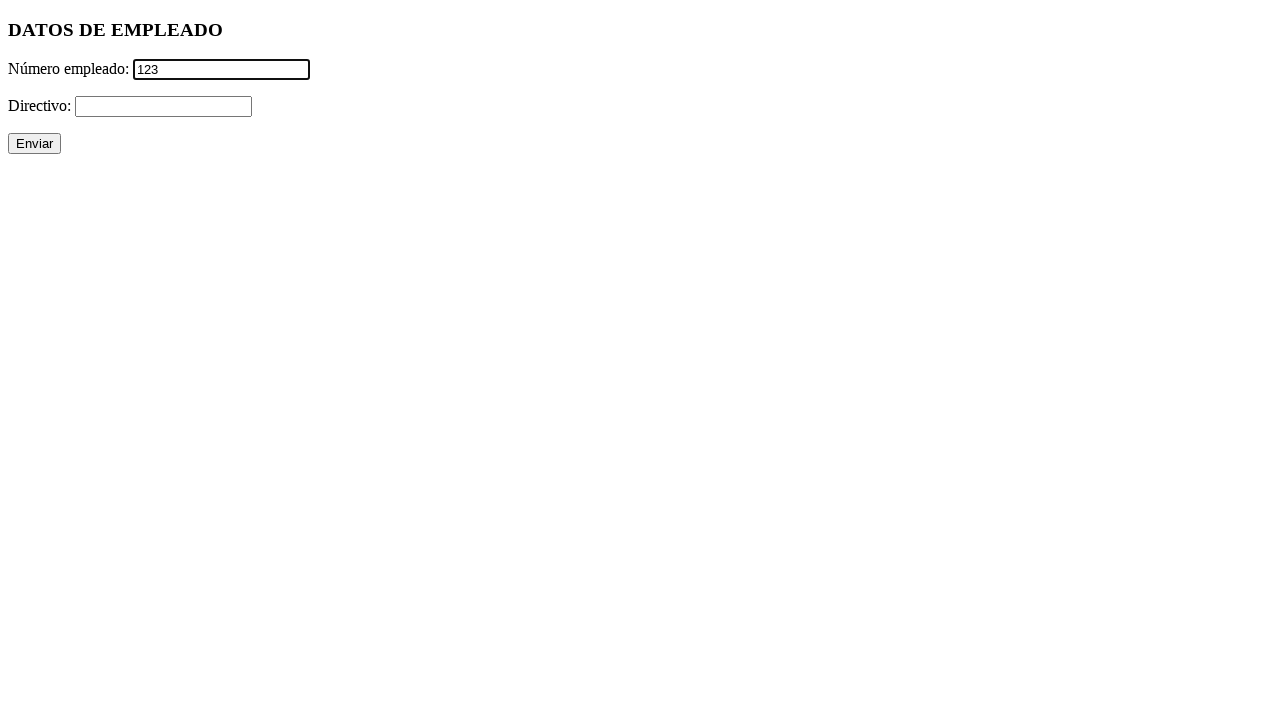

Filled directivo field with '-' on #directivo
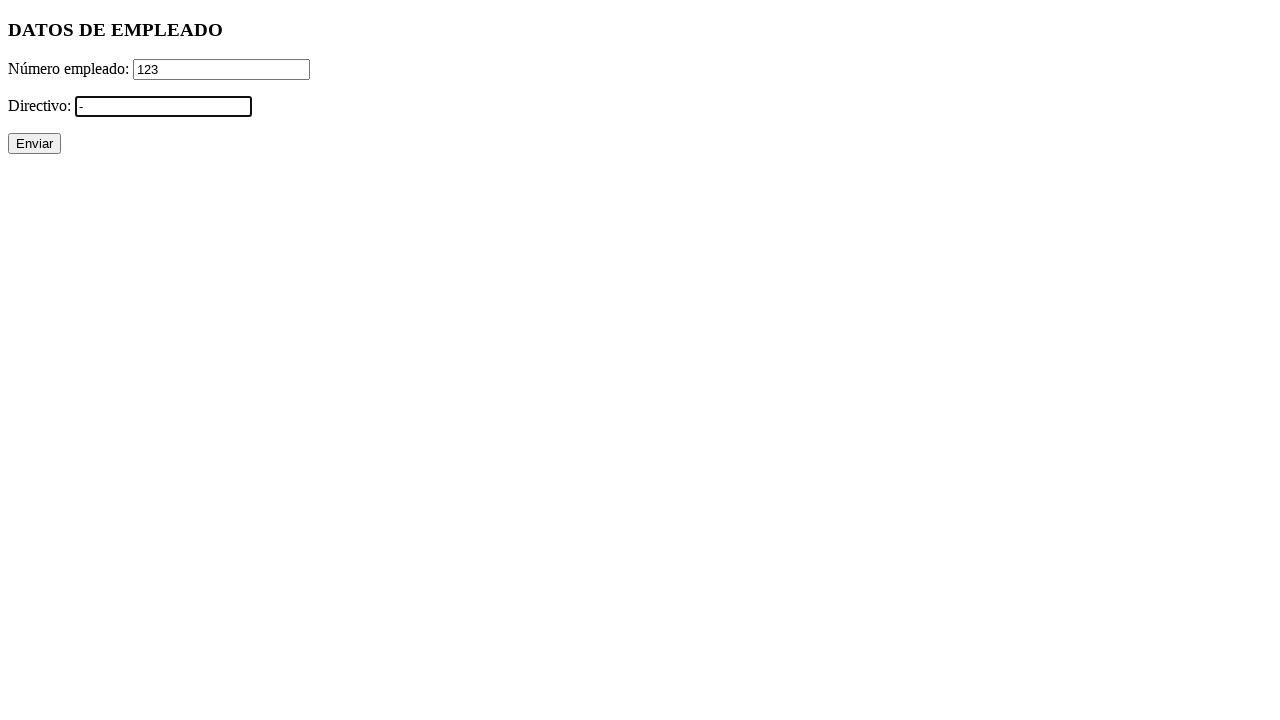

Clicked submit button to submit form at (34, 144) on xpath=//p/input[@type='submit']
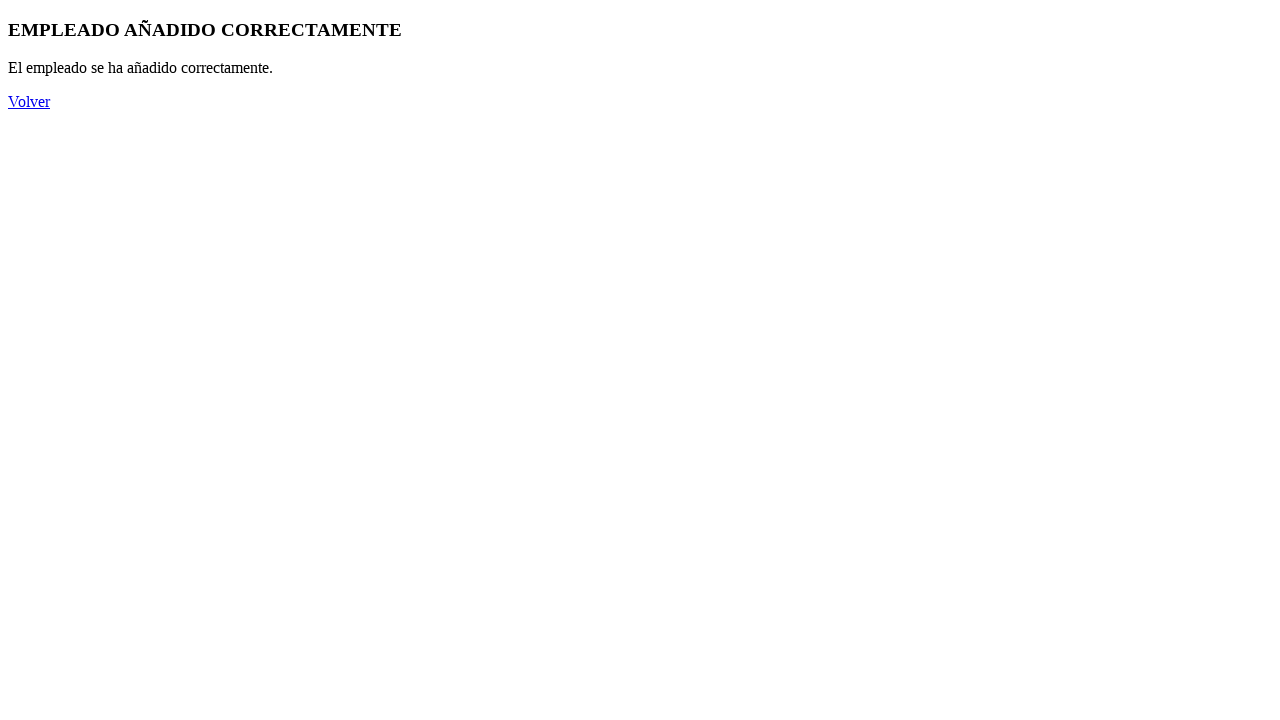

Success message appeared in h3 element
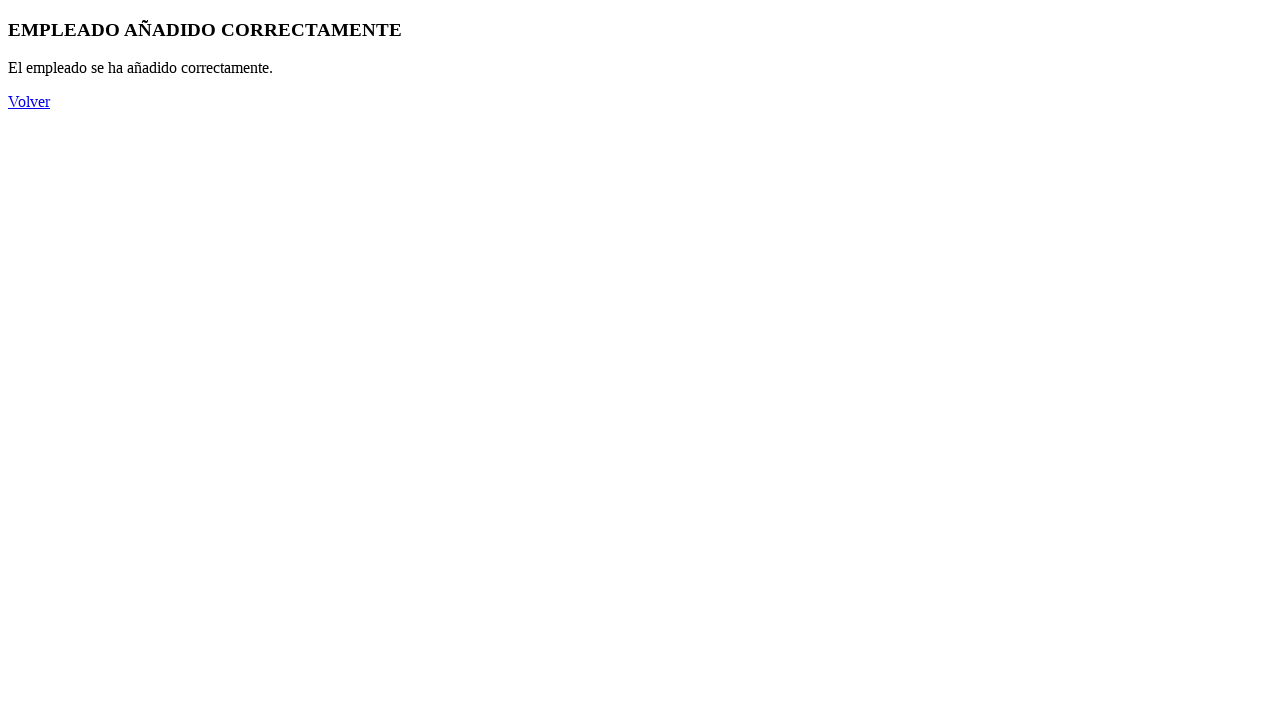

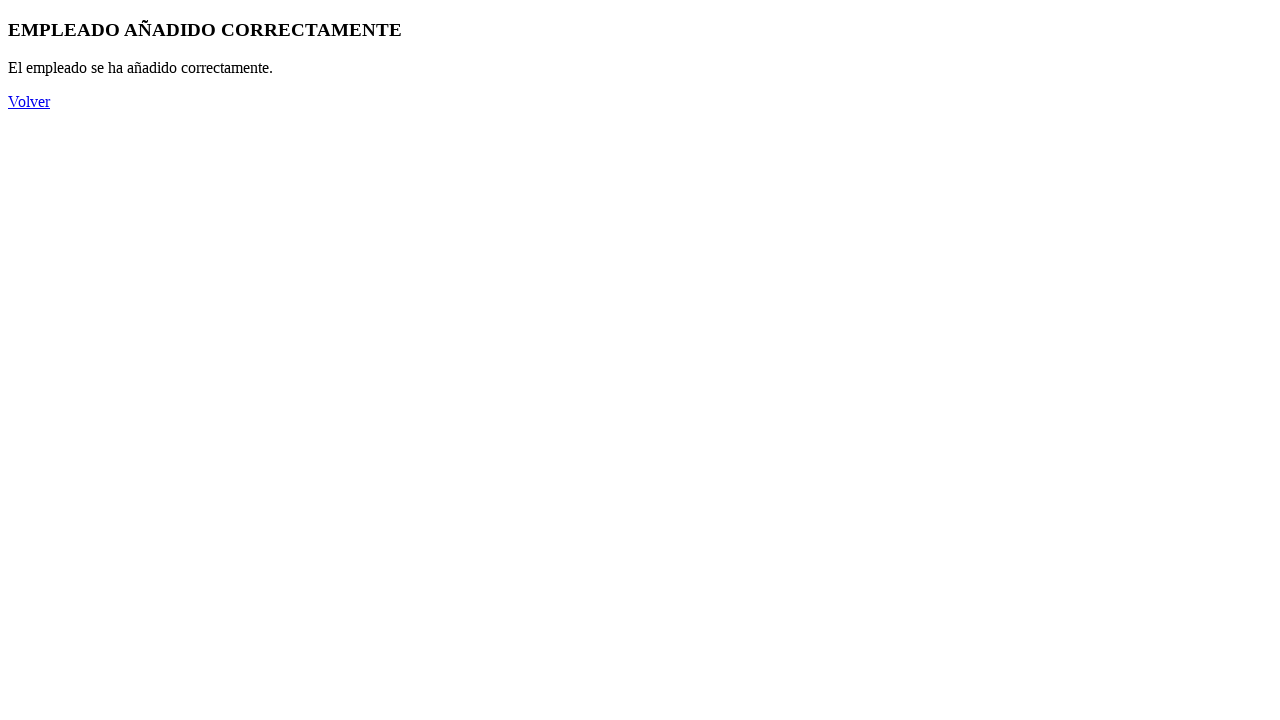